Tests various web element methods by checking element states (displayed, enabled, selected), getting attributes, text content, tag names, and CSS values on a test blog page

Starting URL: https://omayo.blogspot.com/2013/05/page-one.html

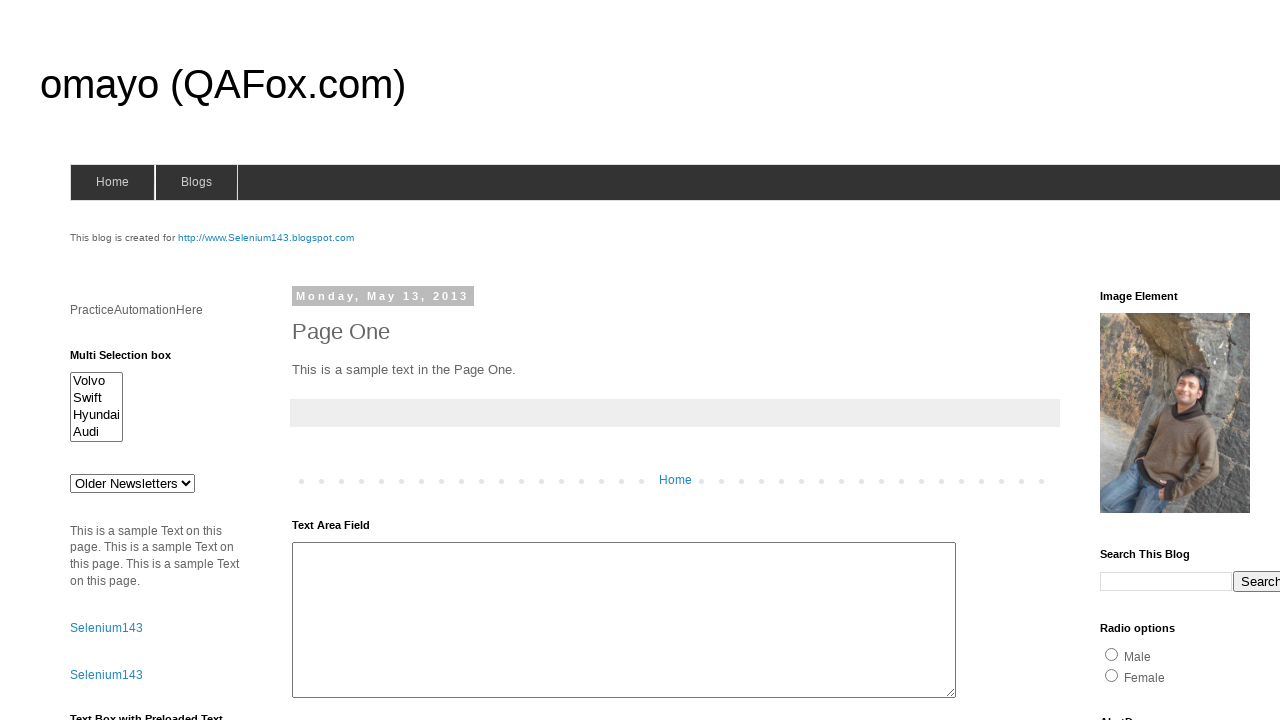

Navigated to test blog page
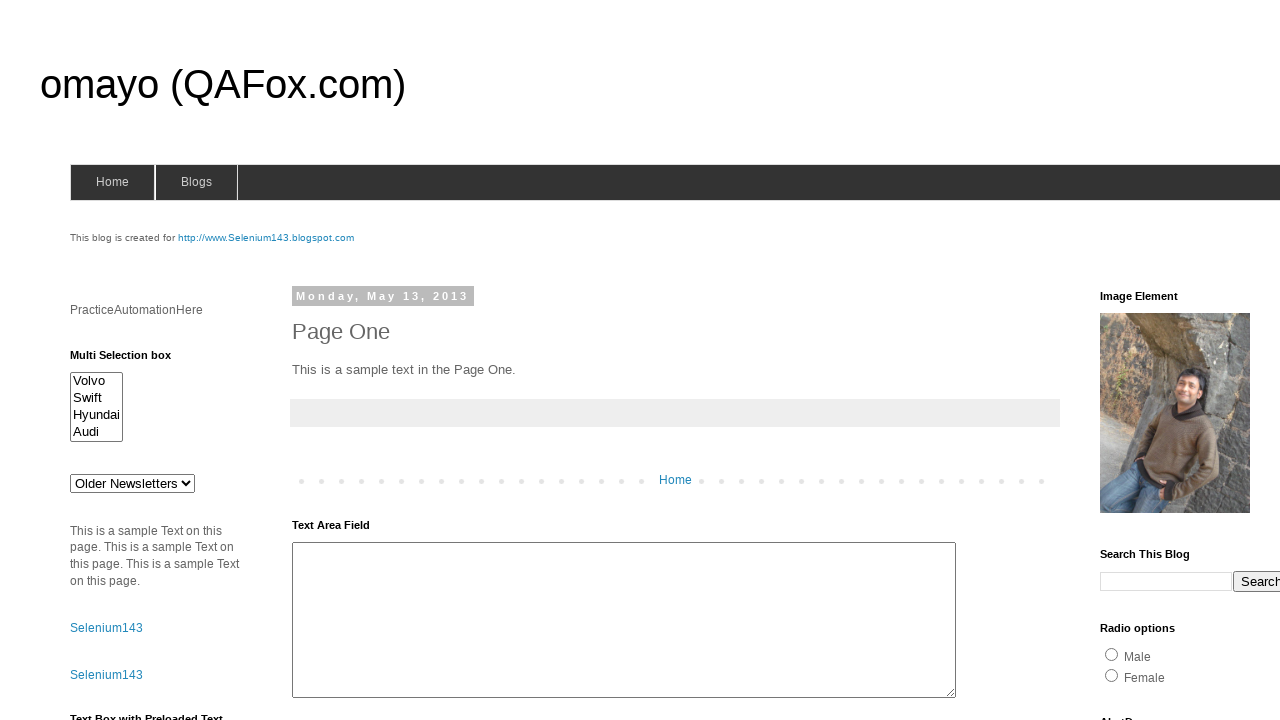

Checked if search button is displayed: True
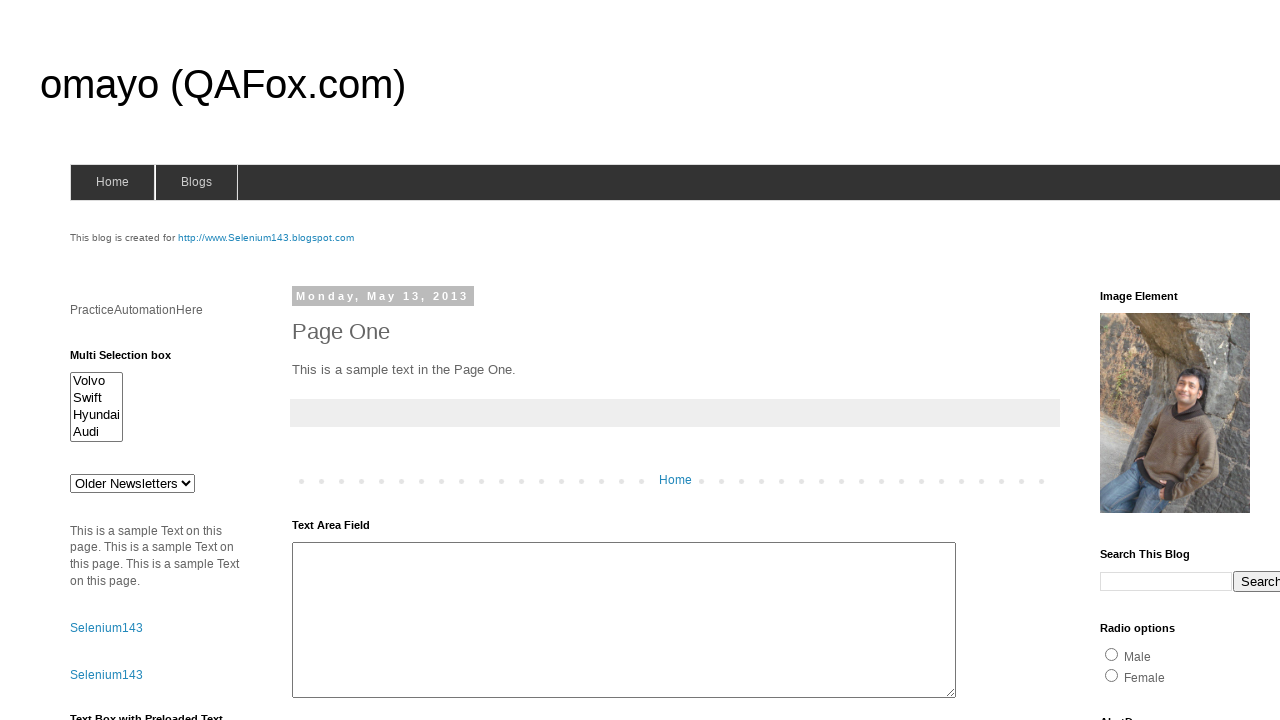

Checked if hidden button is displayed: False
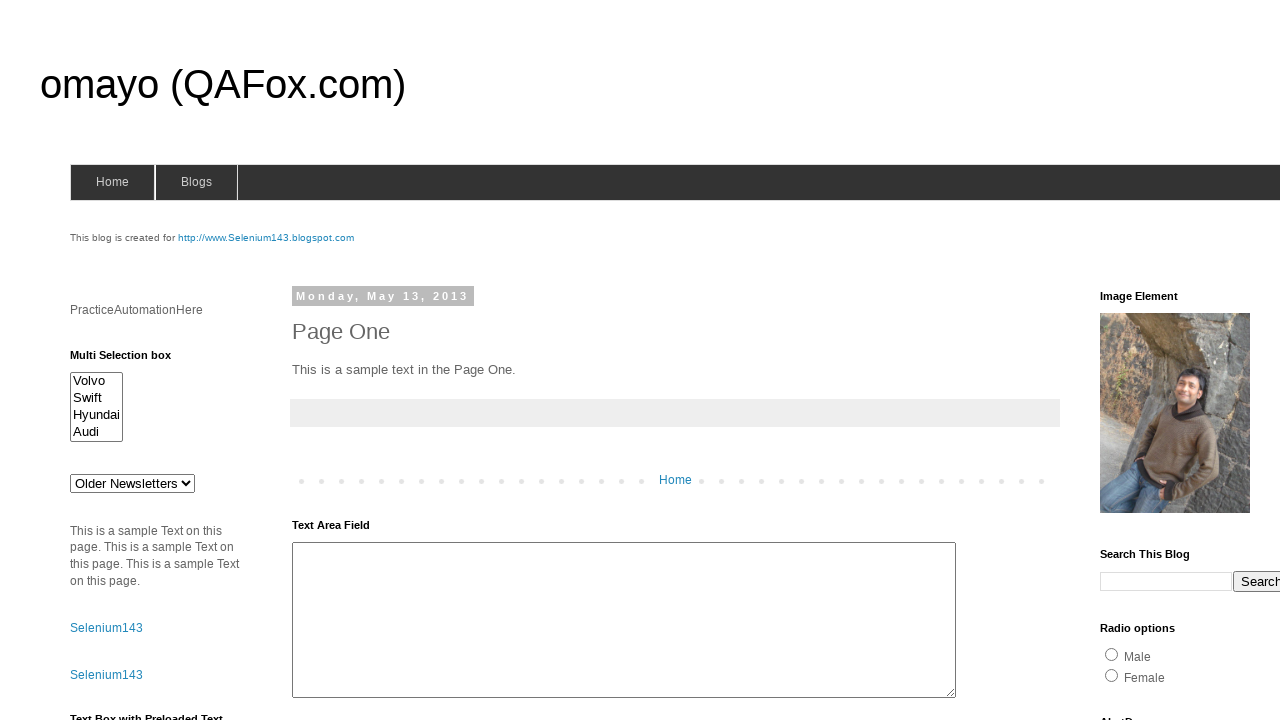

Checked if button2 is enabled: True
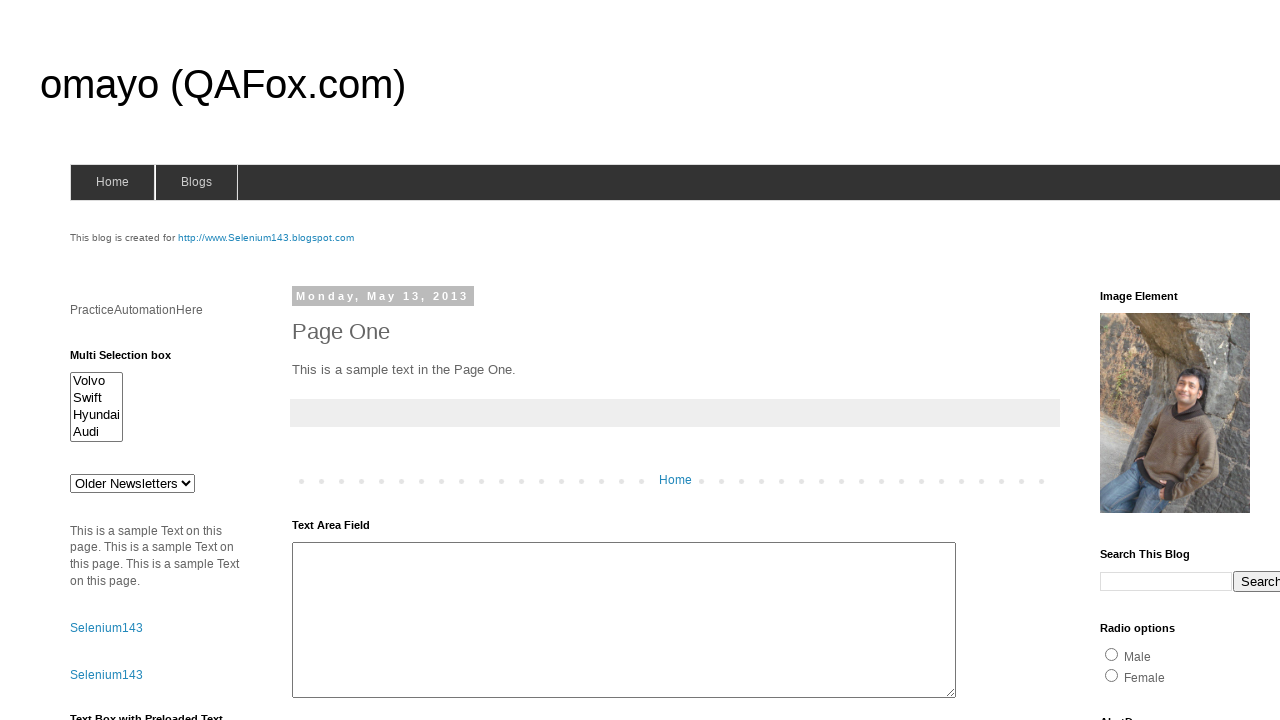

Checked if button1 is enabled: False
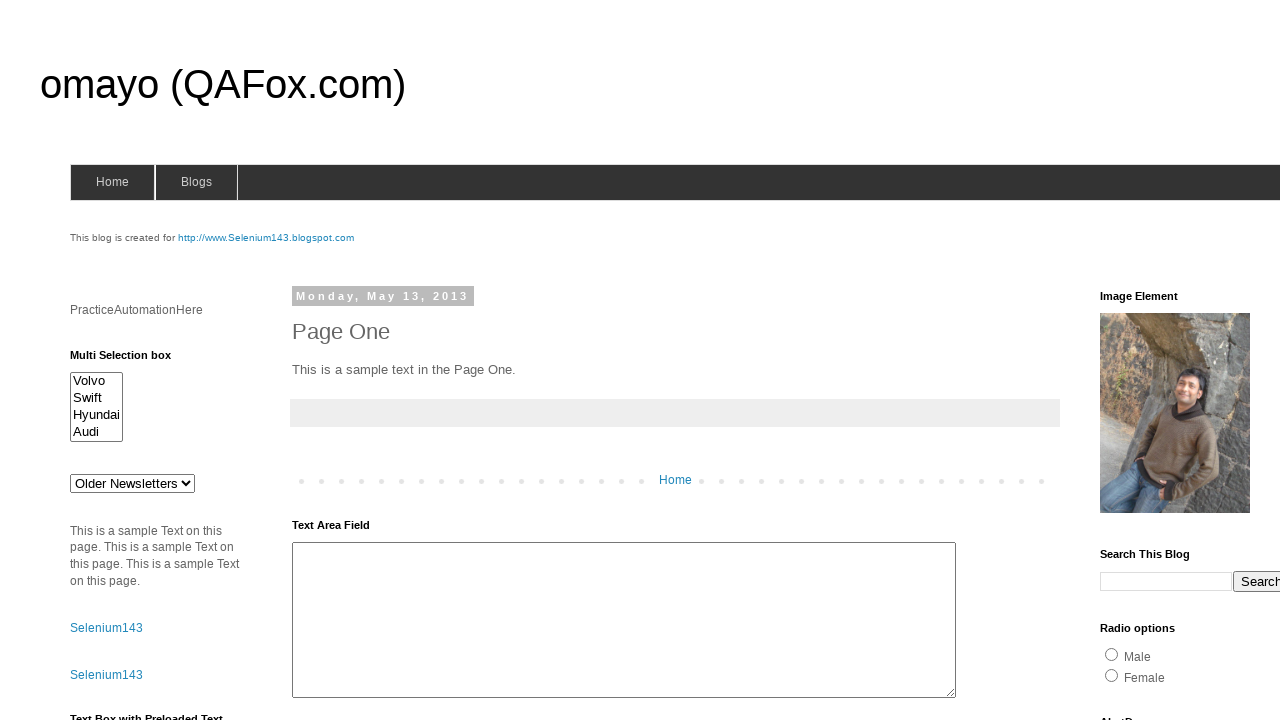

Checked if checkbox1 is selected: True
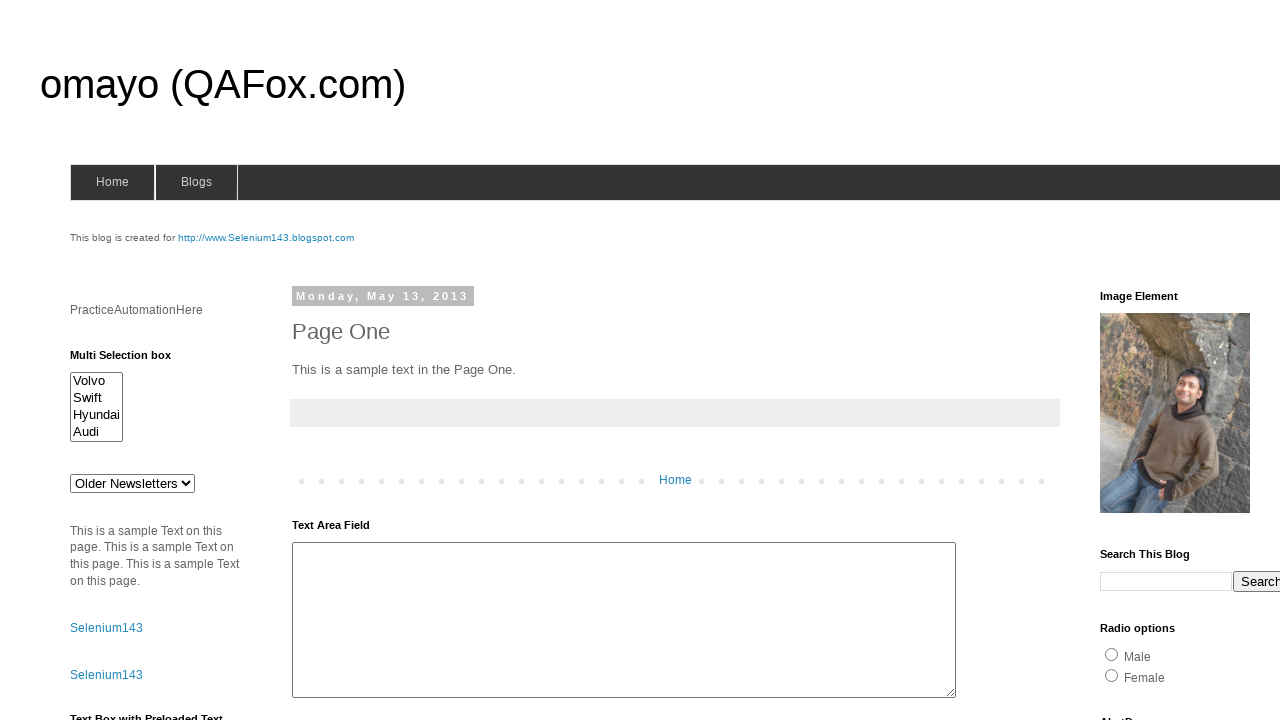

Checked if checkbox2 is selected: False
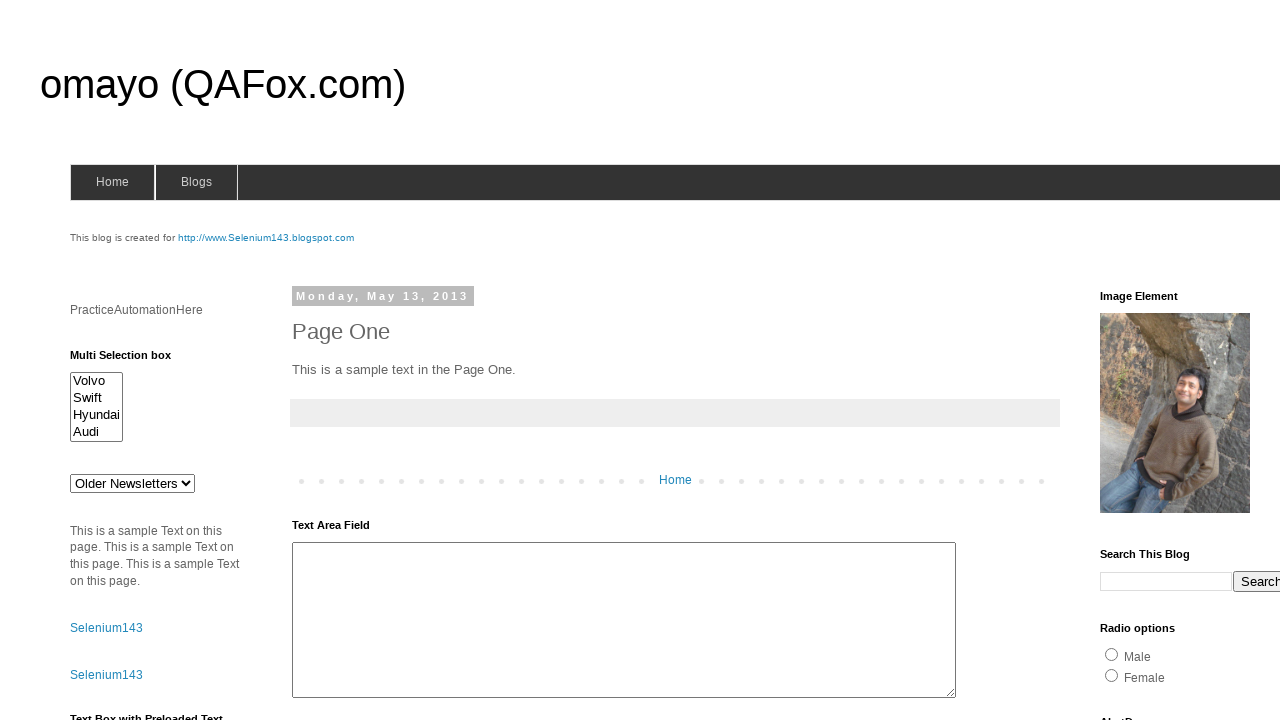

Retrieved search button value attribute: Search
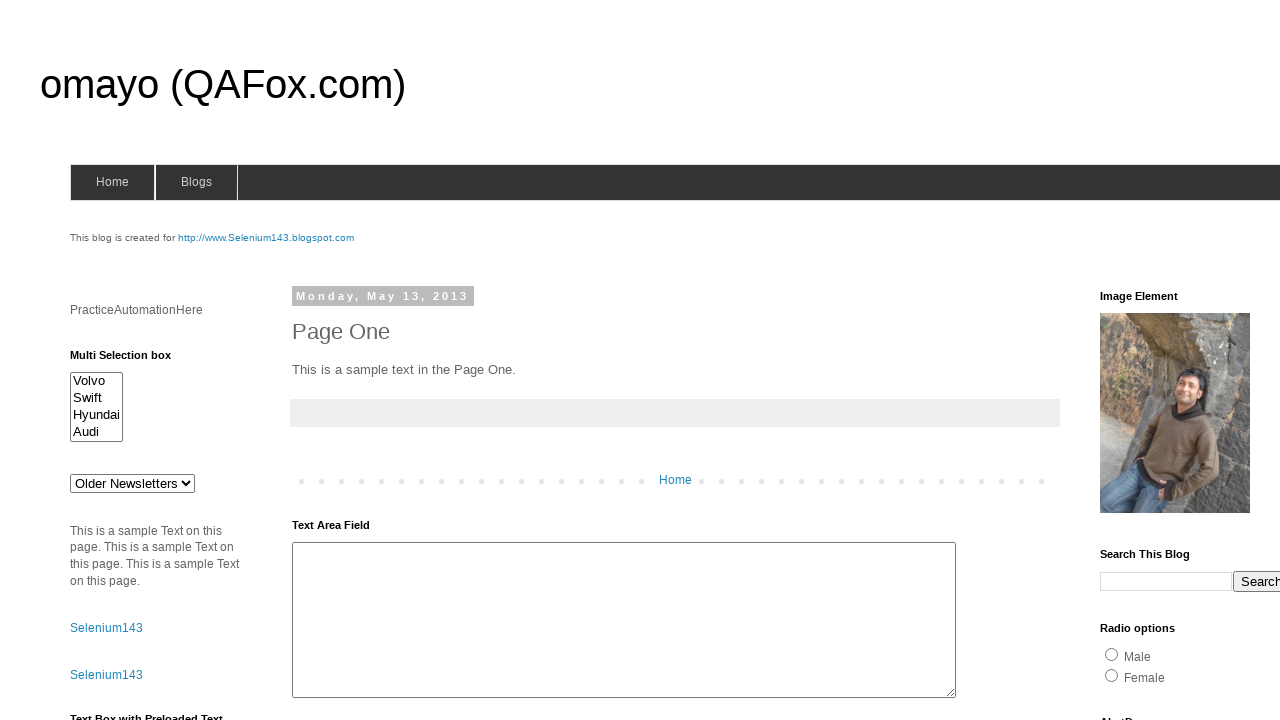

Retrieved text content from paragraph element
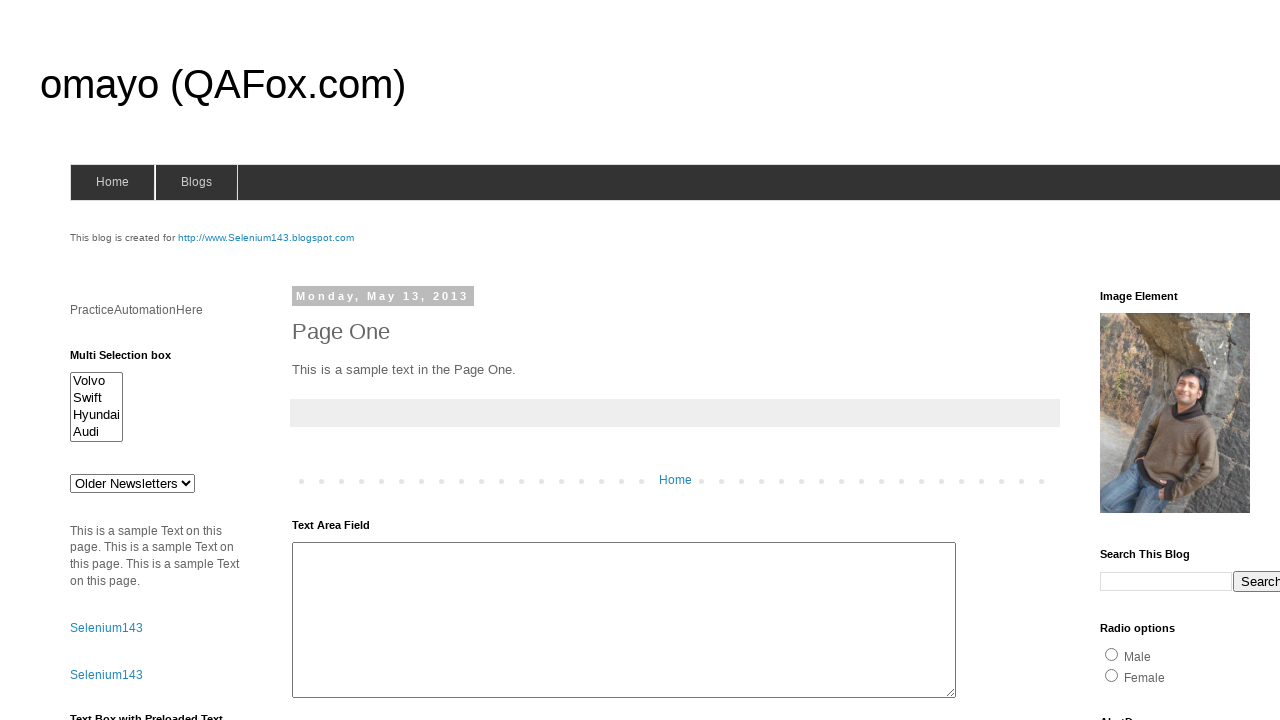

Retrieved tag name of alert element: input
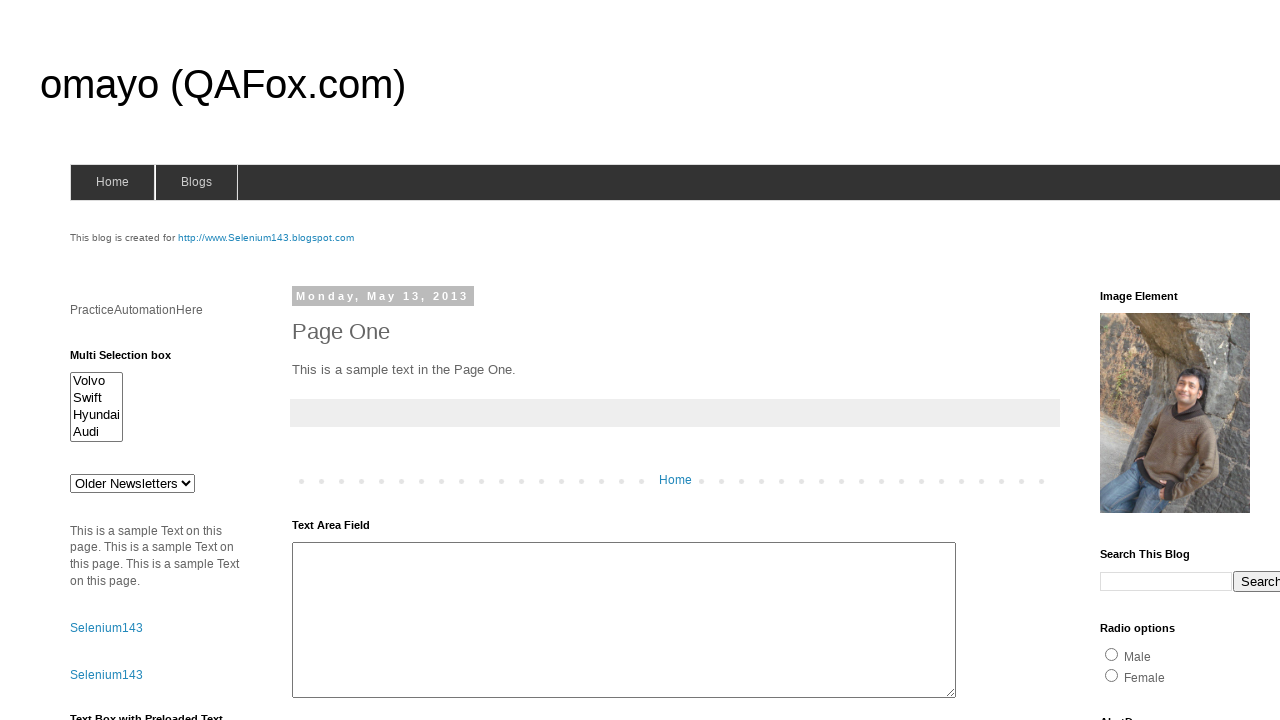

Retrieved computed line-height CSS value from home link: 35px
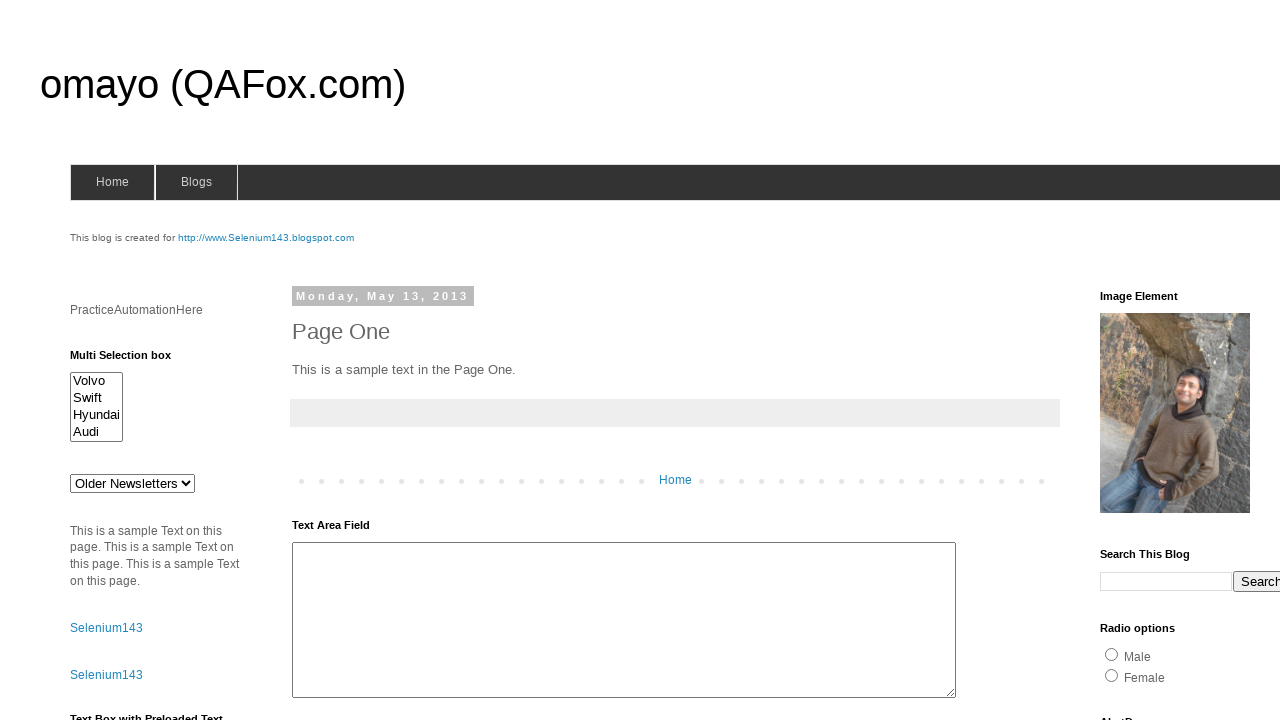

Cleared textbox1 element on #textbox1
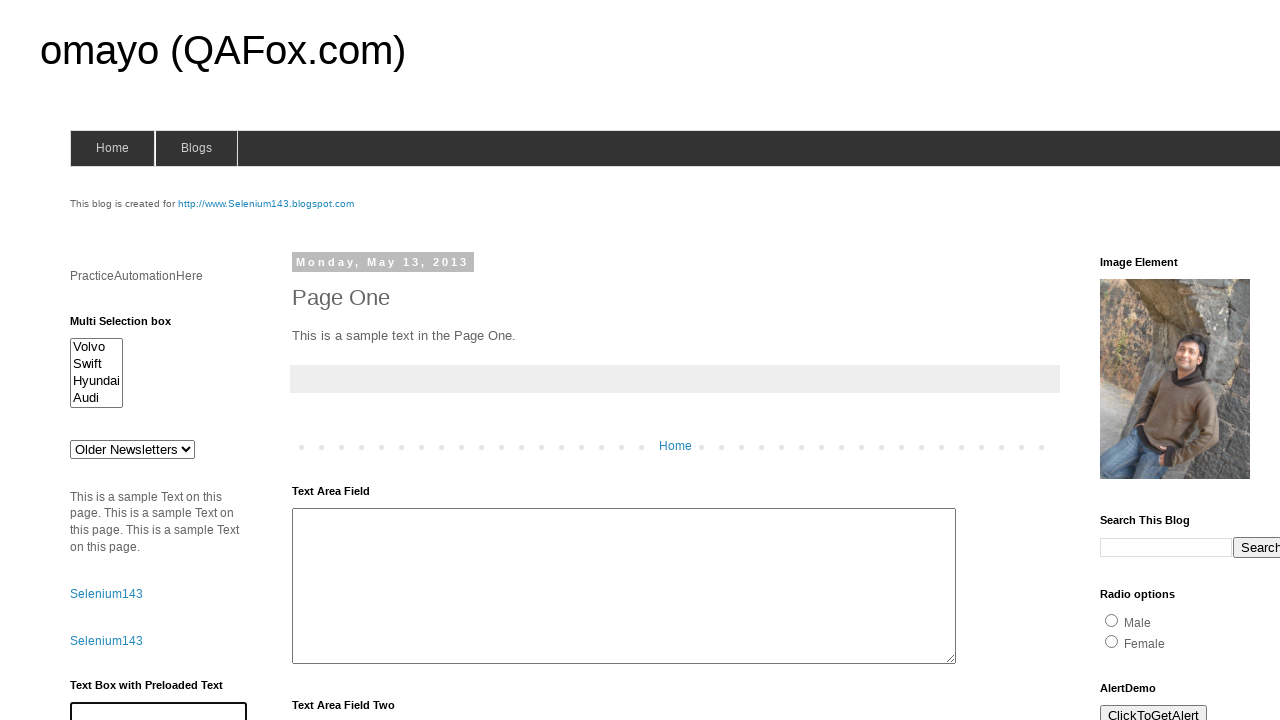

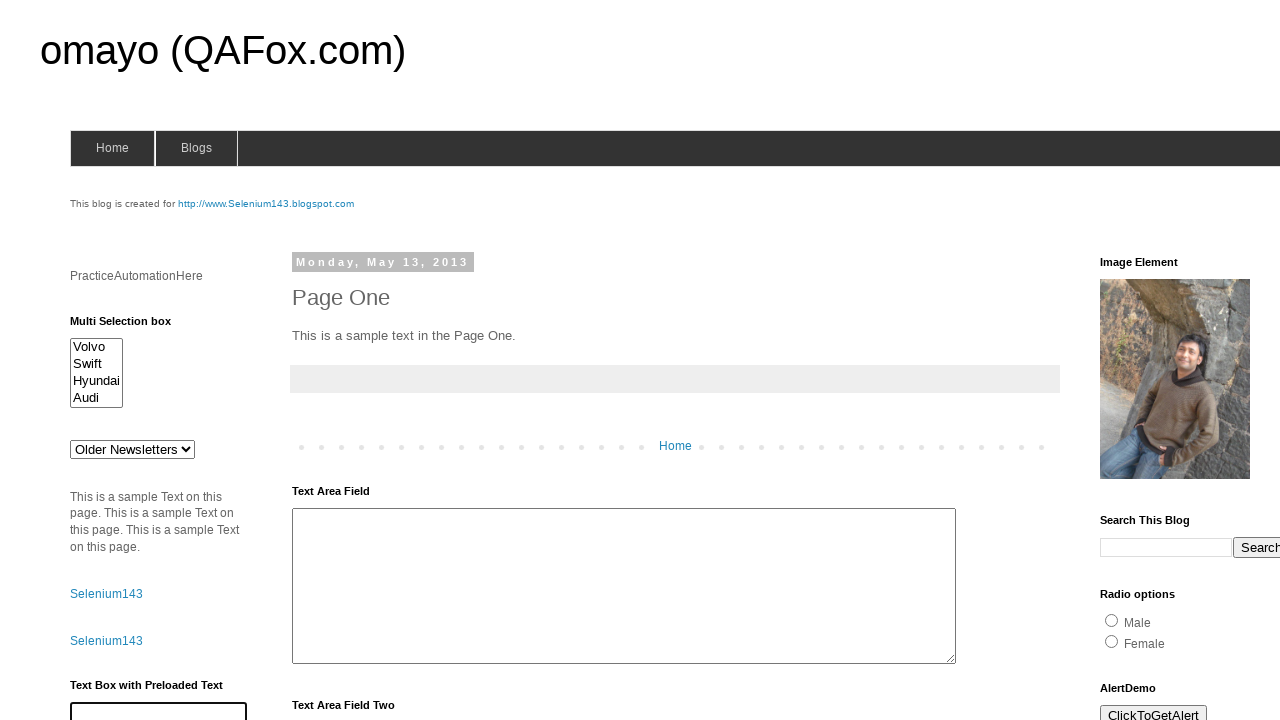